Tests different click types: double click, right click (context click), and regular click on buttons, verifying that corresponding messages appear.

Starting URL: https://demoqa.com/buttons

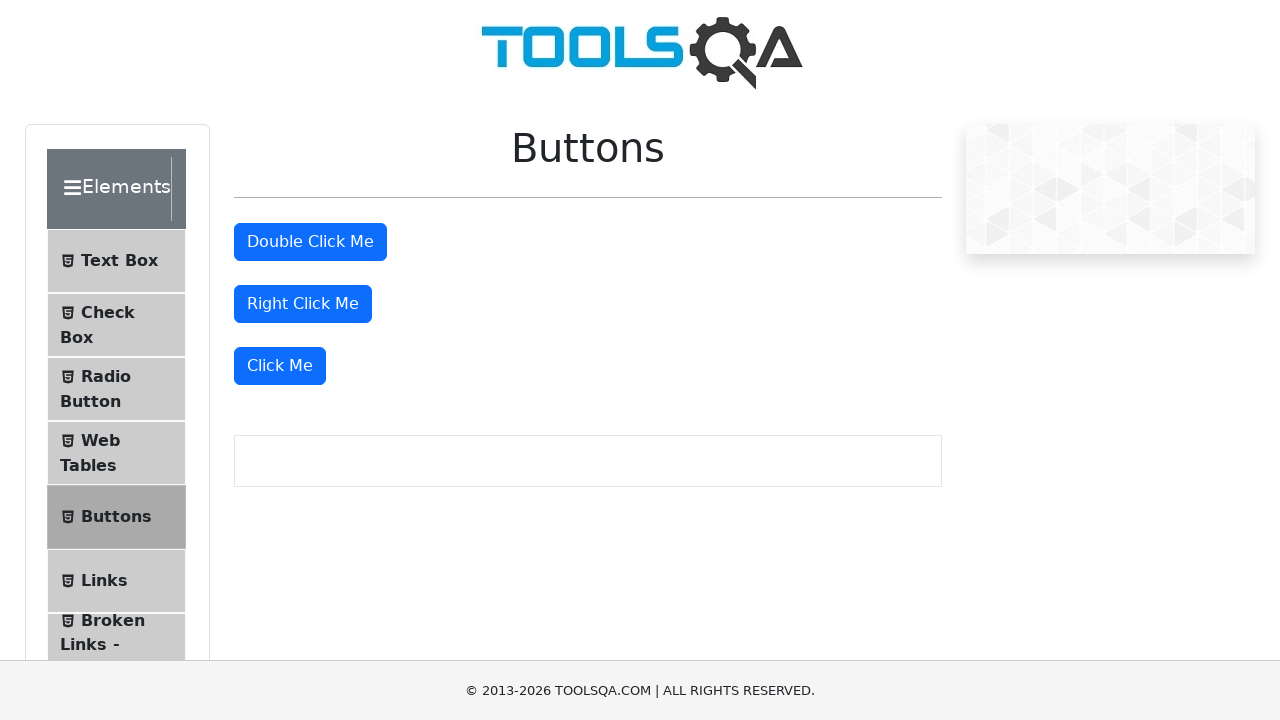

Double clicked the double click button at (310, 242) on #doubleClickBtn
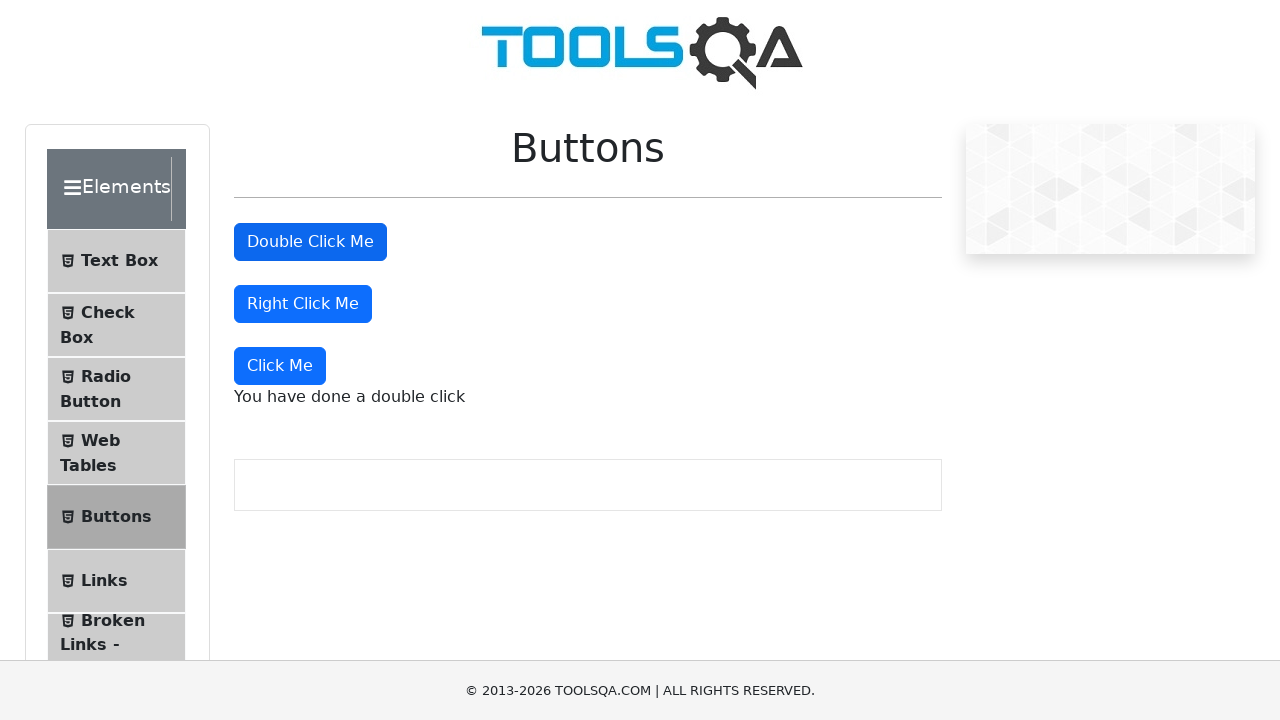

Double click message appeared
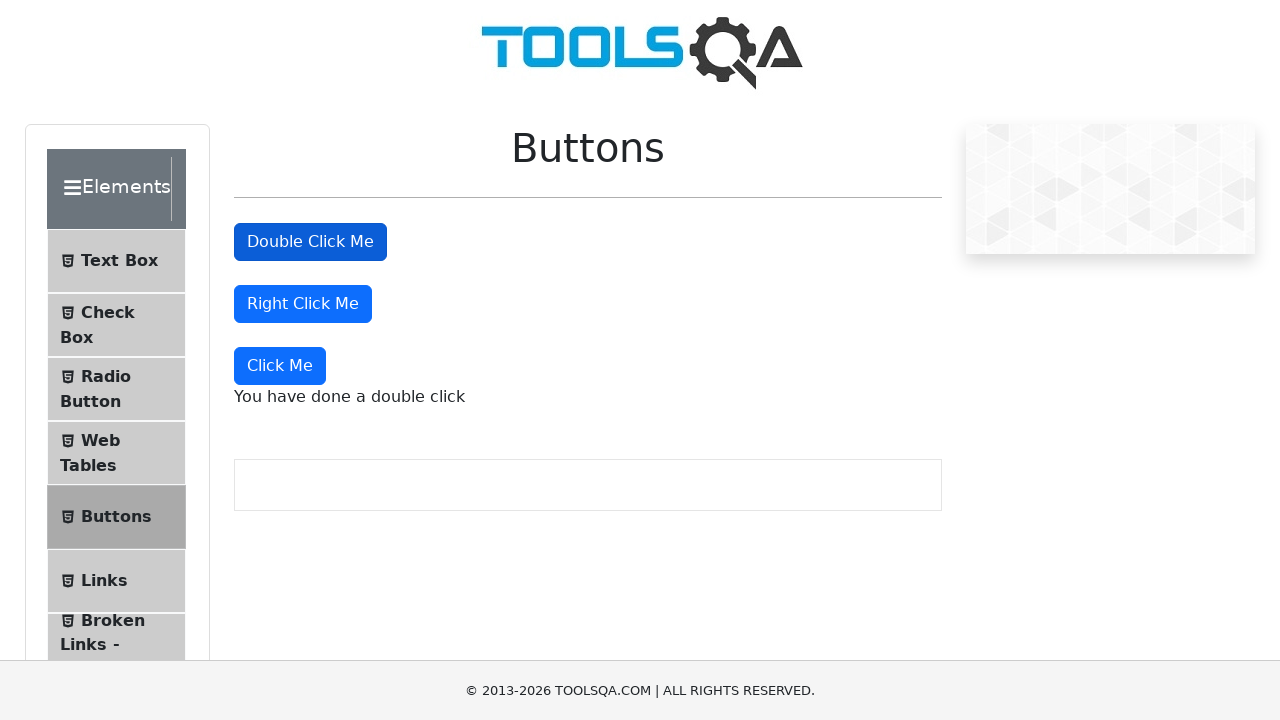

Right clicked the right click button at (303, 304) on #rightClickBtn
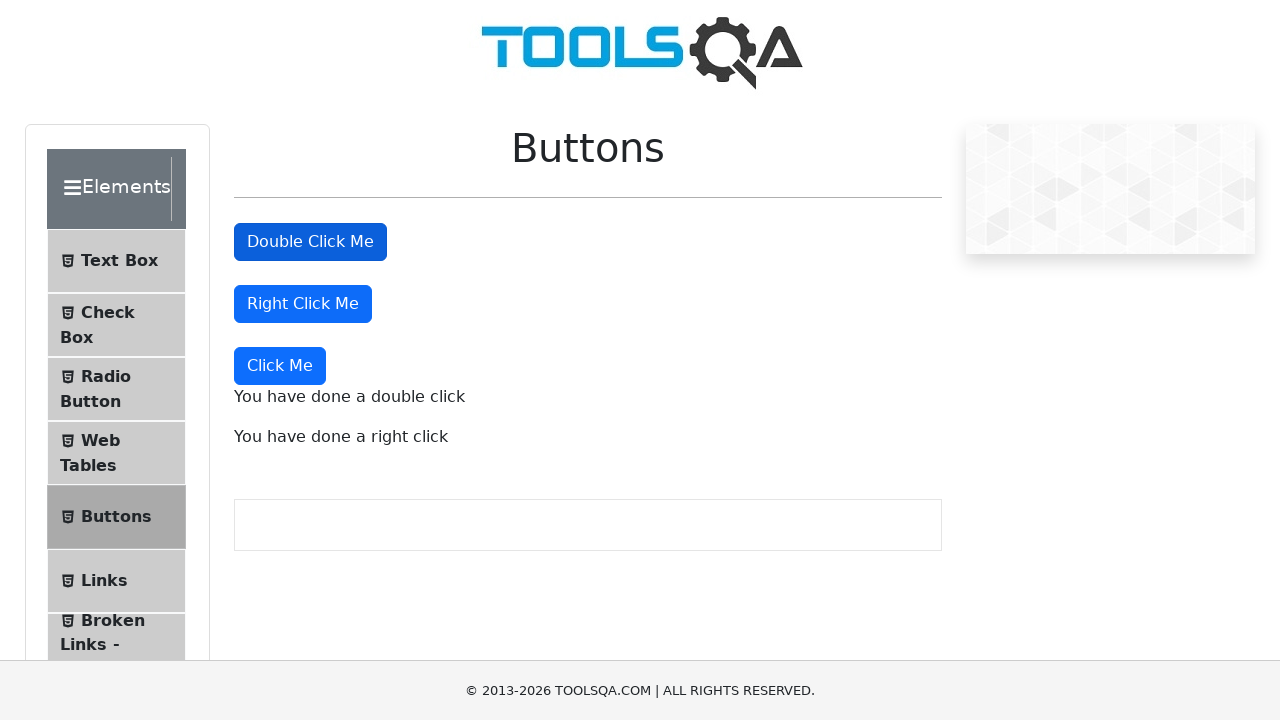

Right click message appeared
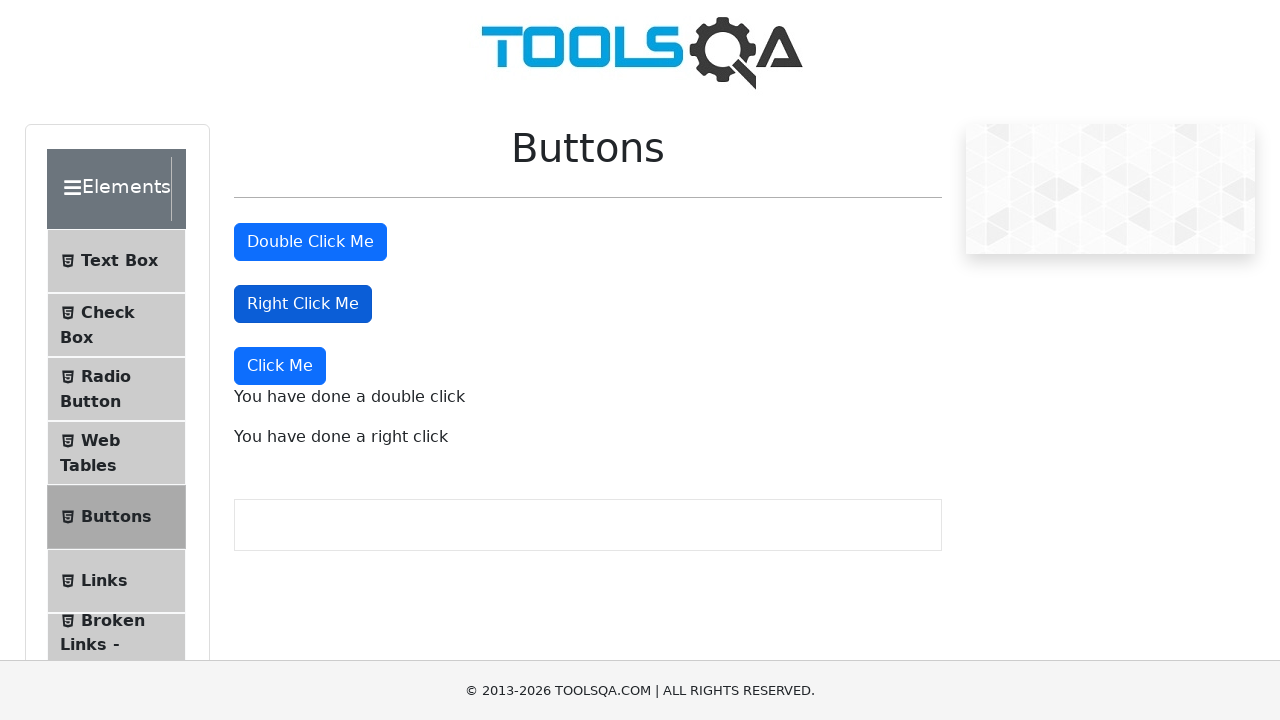

Clicked the 'Click Me' button at (280, 366) on button:has-text('Click Me'):not(#doubleClickBtn):not(#rightClickBtn)
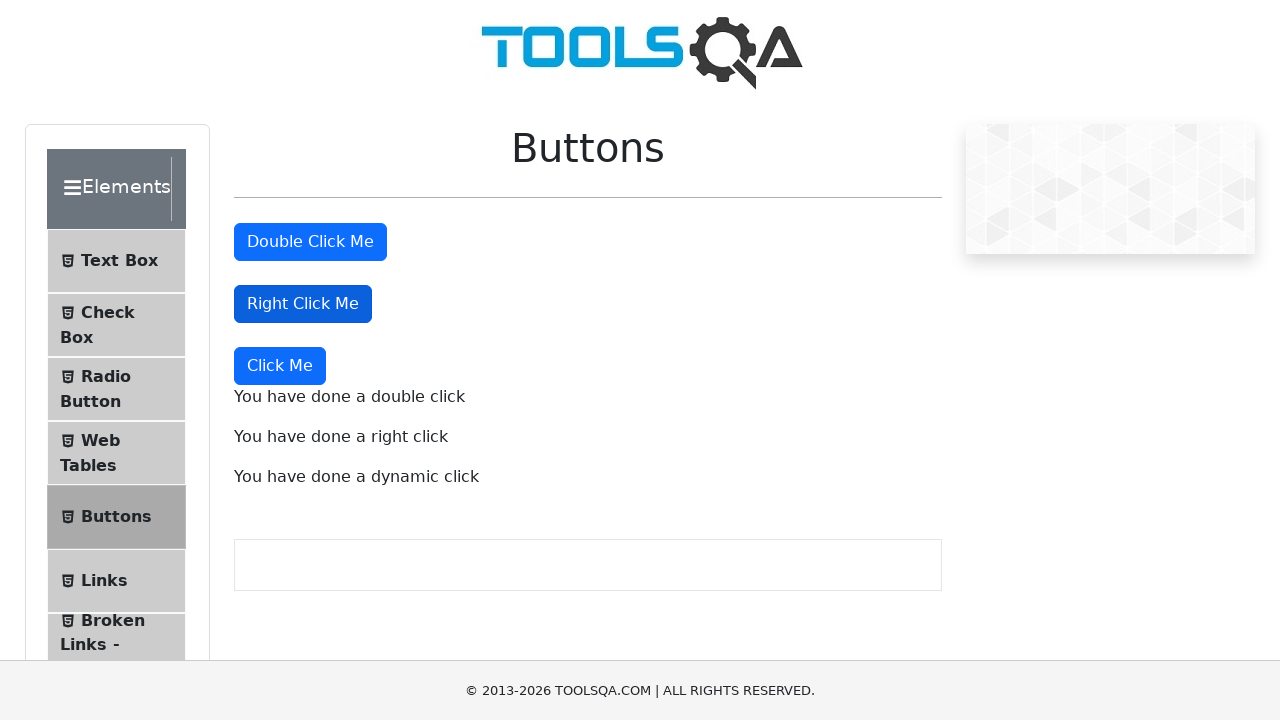

Dynamic click message appeared
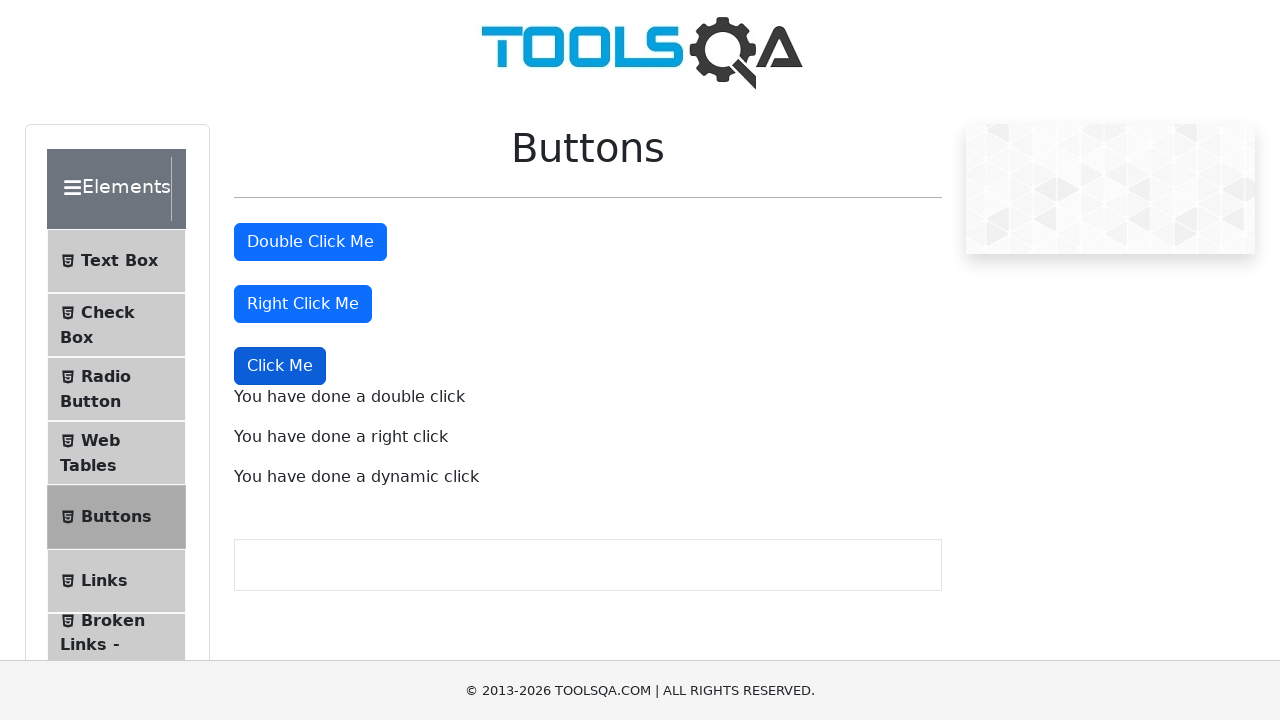

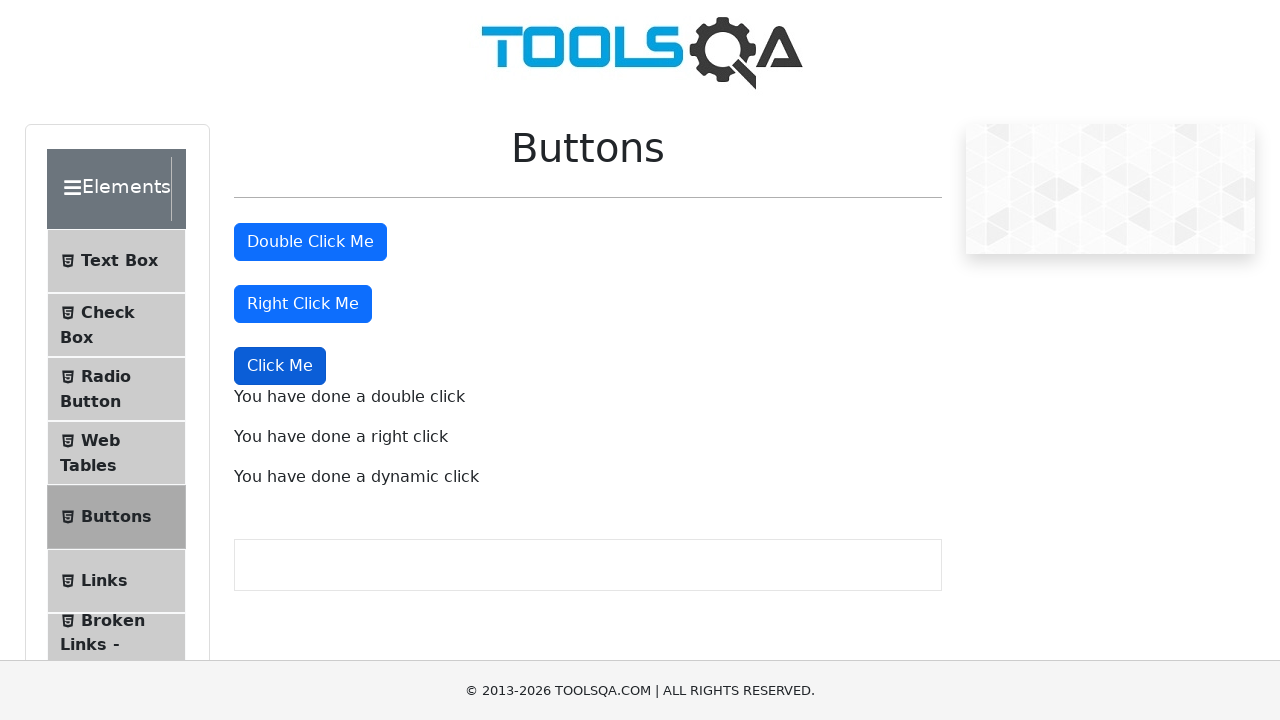